Tests the Beauty Kurly (뷰티컬리) button navigation by clicking on it from the main page and verifying the page navigates to the beauty section.

Starting URL: https://www.kurly.com/main

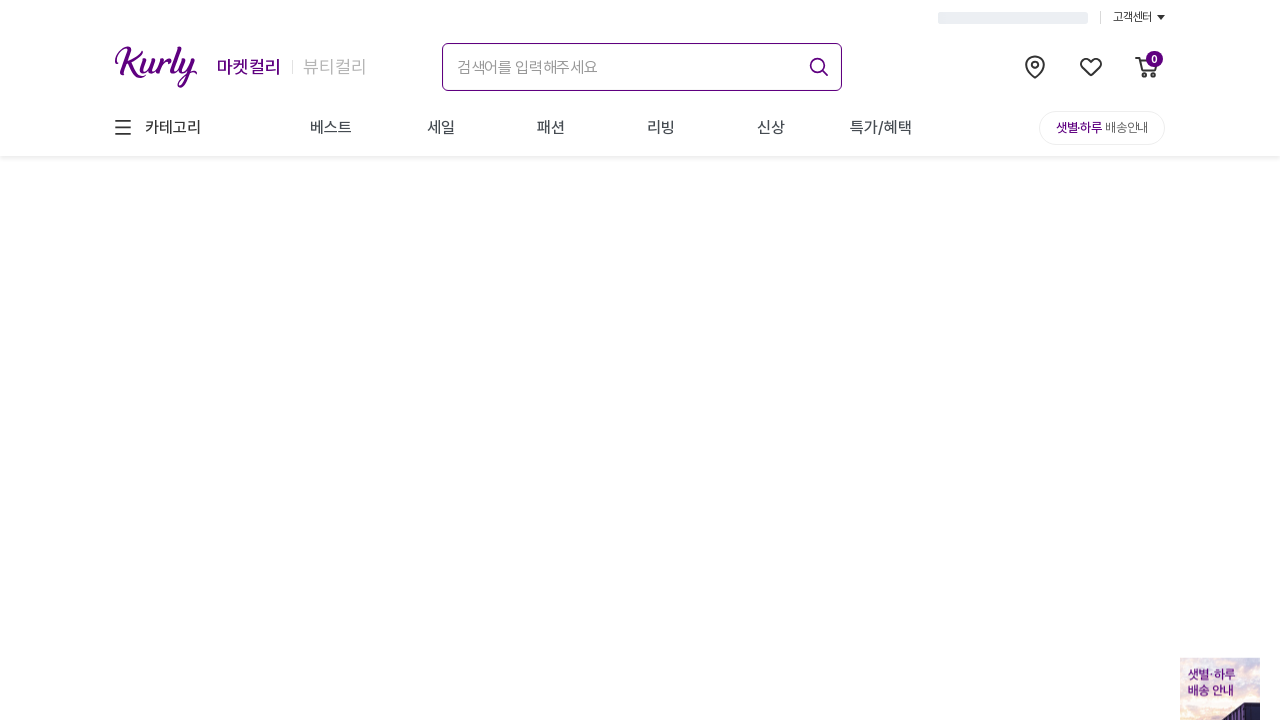

Clicked the '뷰티컬리' (Beauty Kurly) button at (335, 66) on internal:role=button[name="뷰티컬리"i]
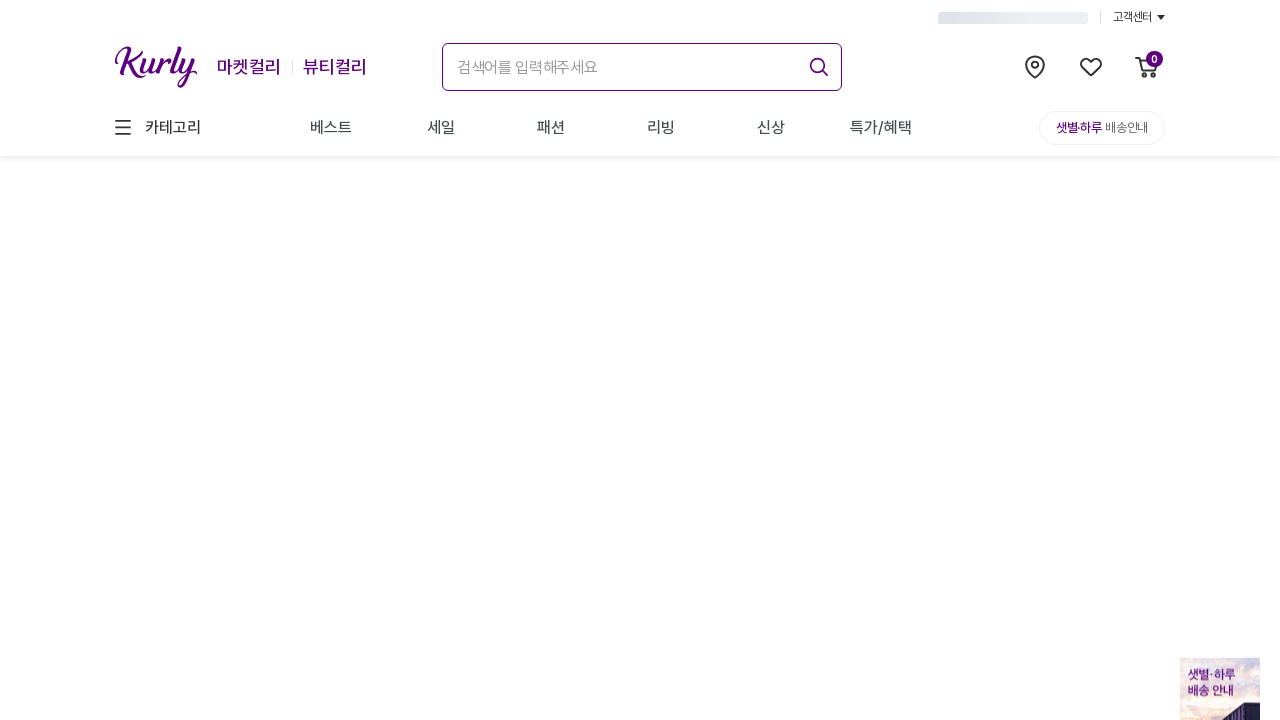

Navigated to beauty section at https://www.kurly.com/main/beauty
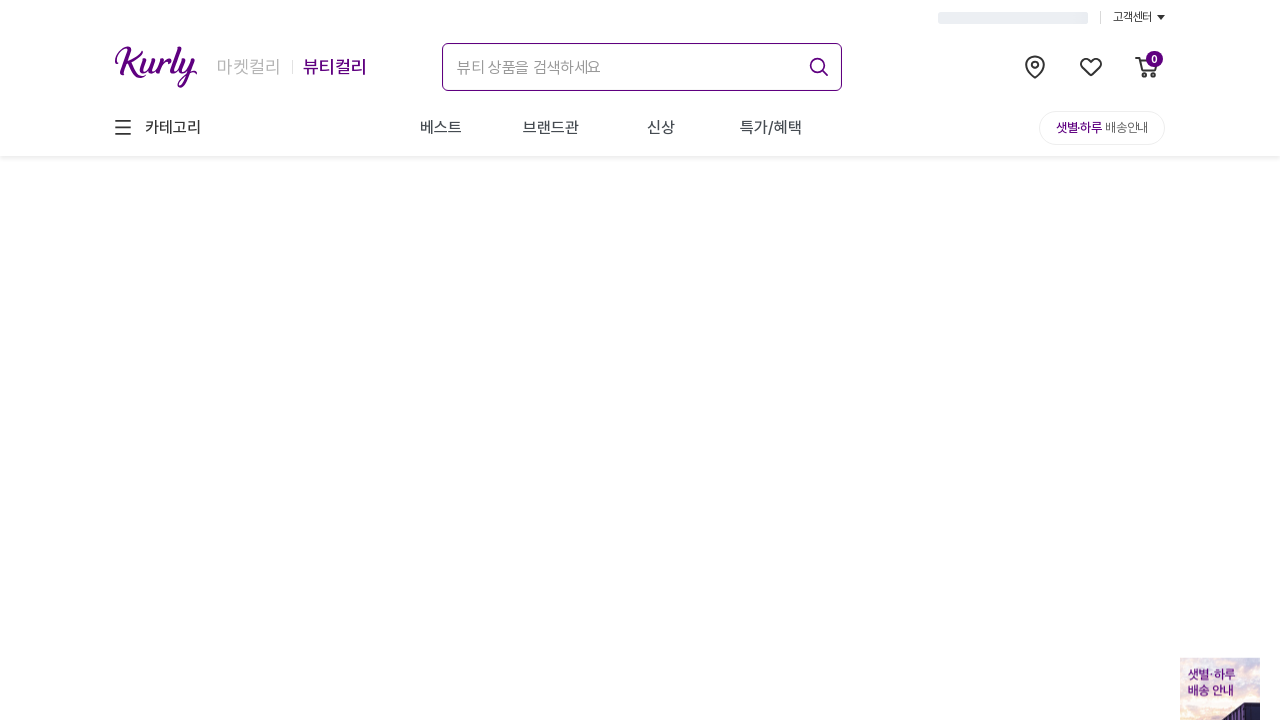

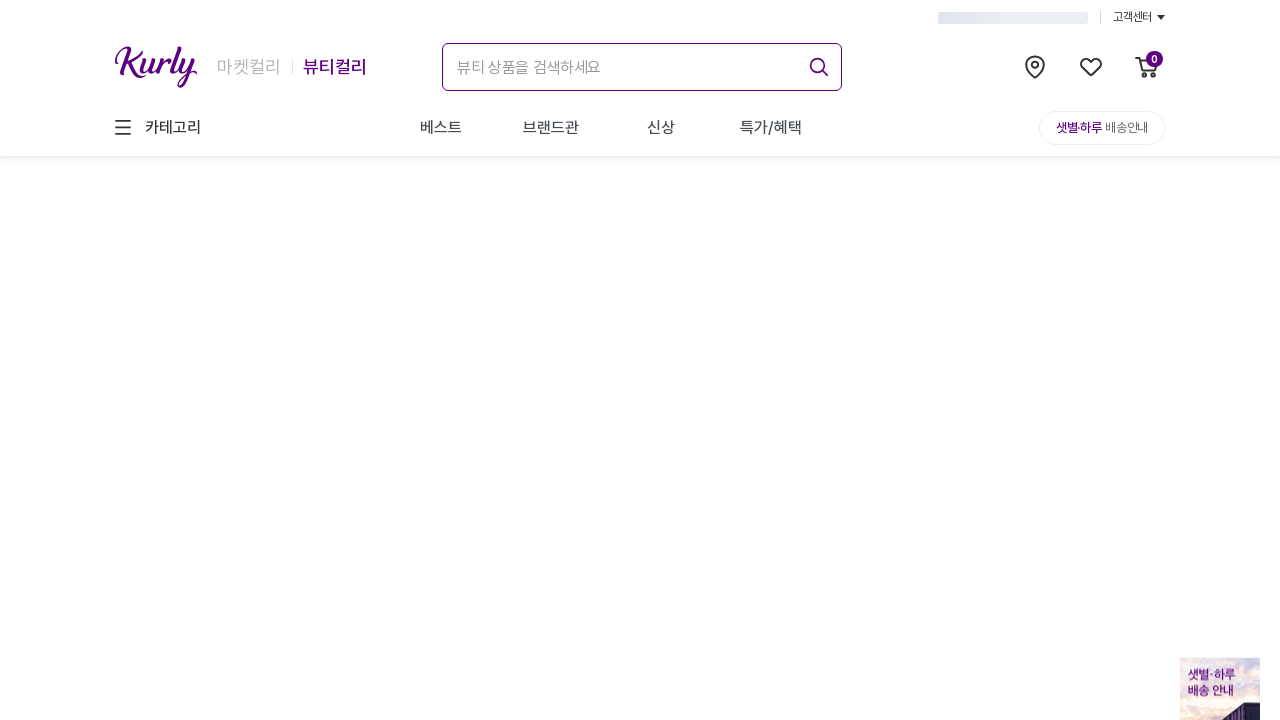